Navigates to an anti-spider test page to verify page loads successfully

Starting URL: https://antispider1.scrape.center/

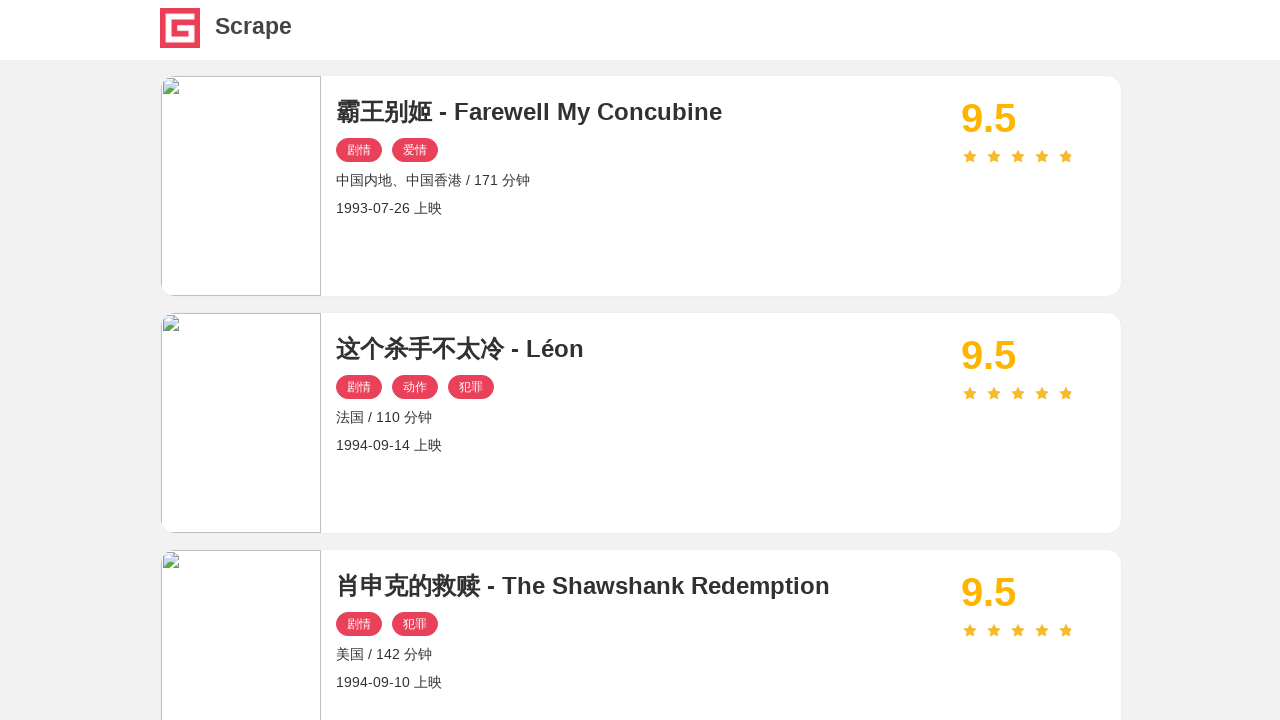

Navigated to anti-spider test page
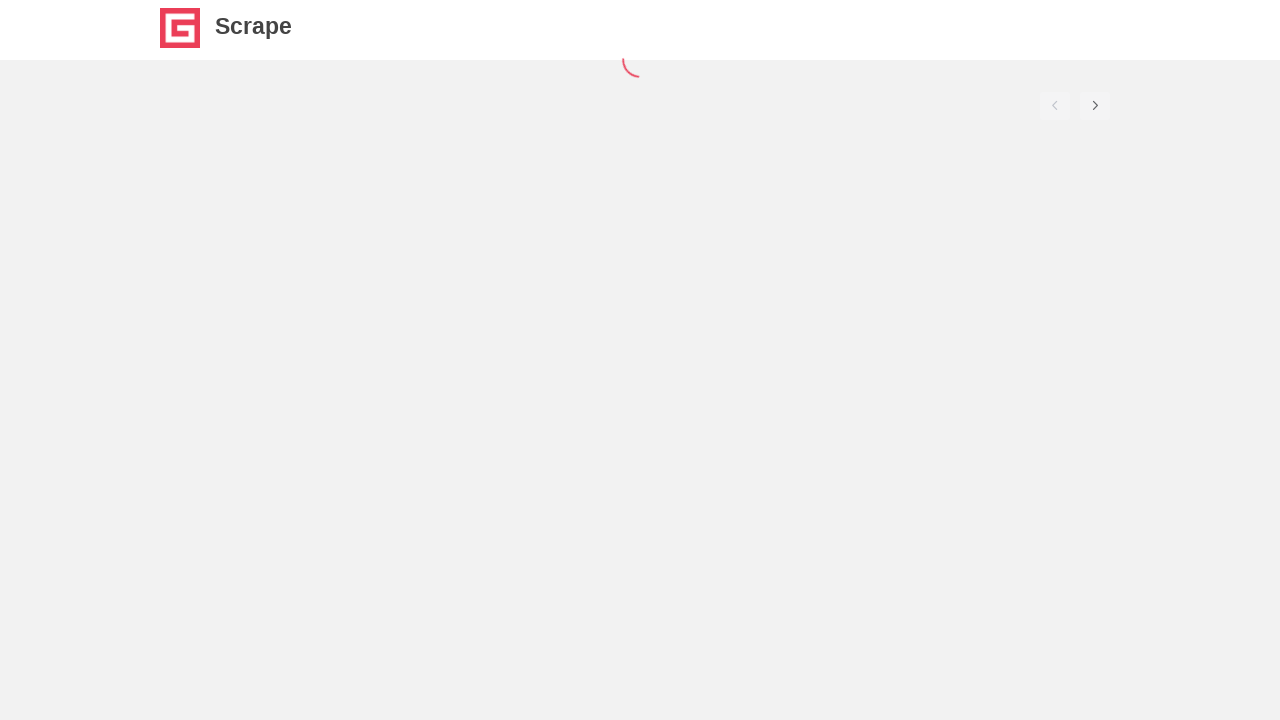

Page loaded successfully with all network requests completed
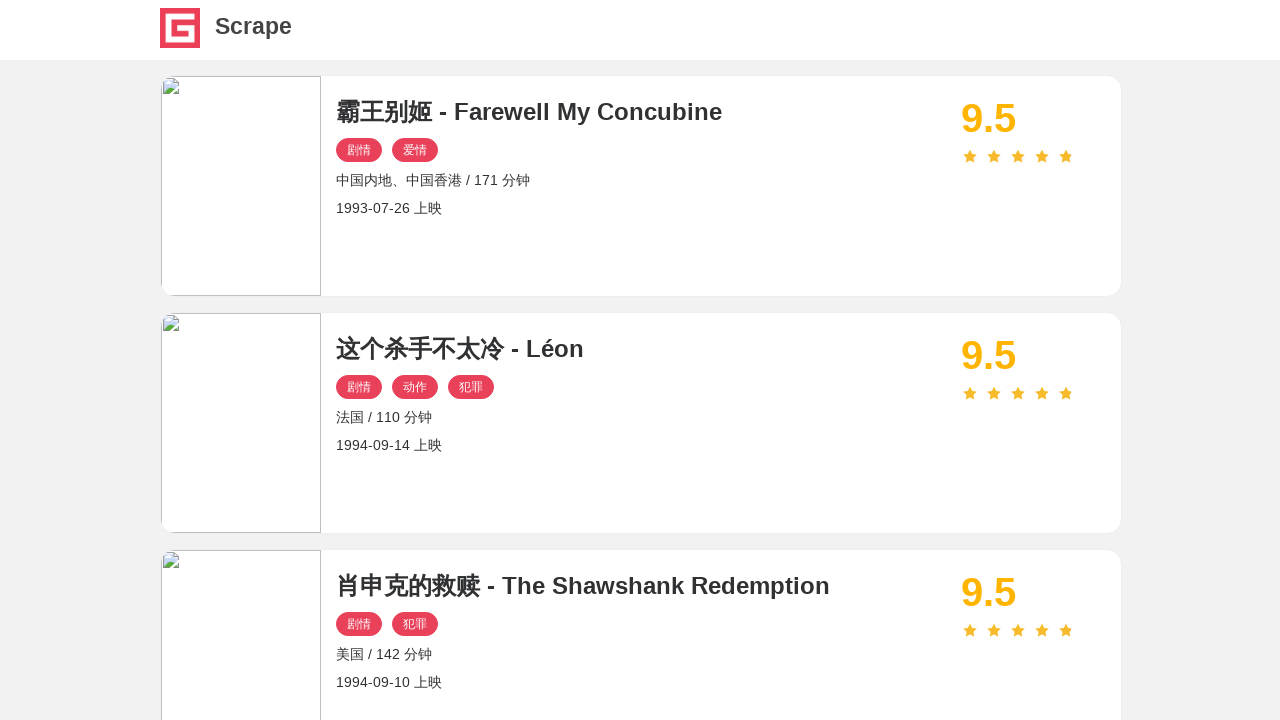

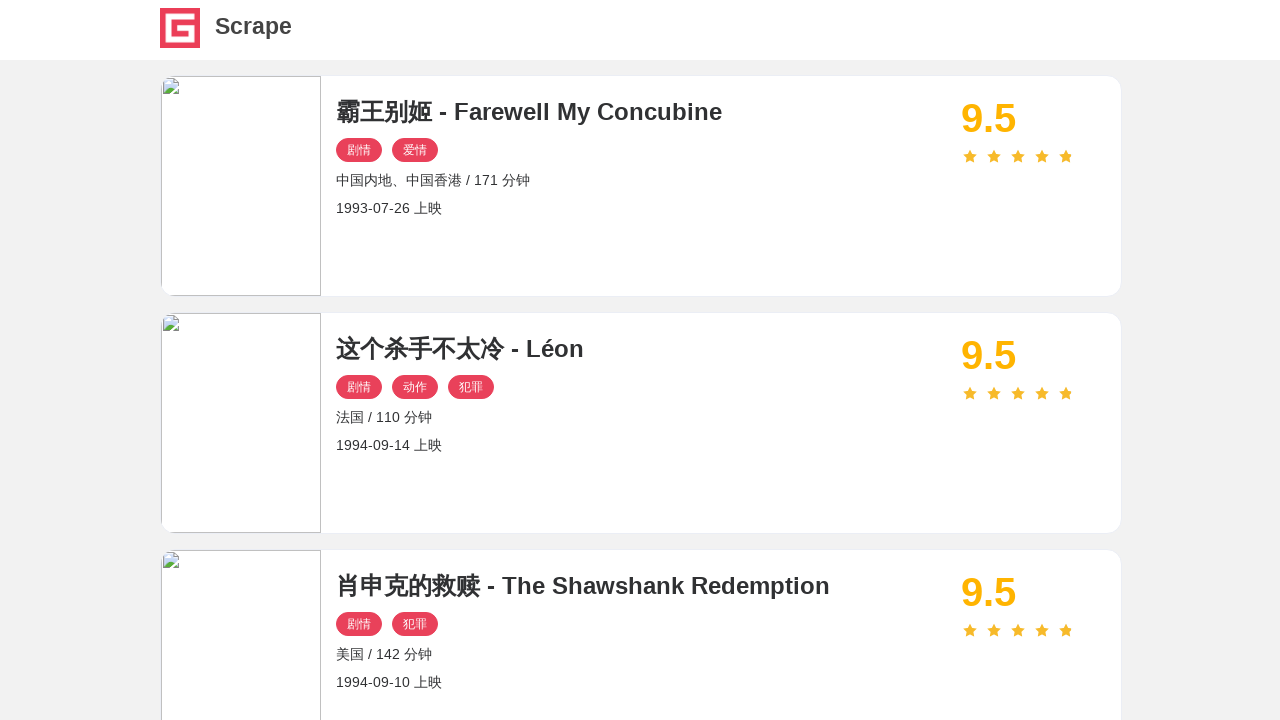